Demonstrates adding jQuery Growl notifications to a webpage by injecting jQuery and jQuery Growl scripts via JavaScript execution, then displaying notification messages on the page.

Starting URL: http://the-internet.herokuapp.com

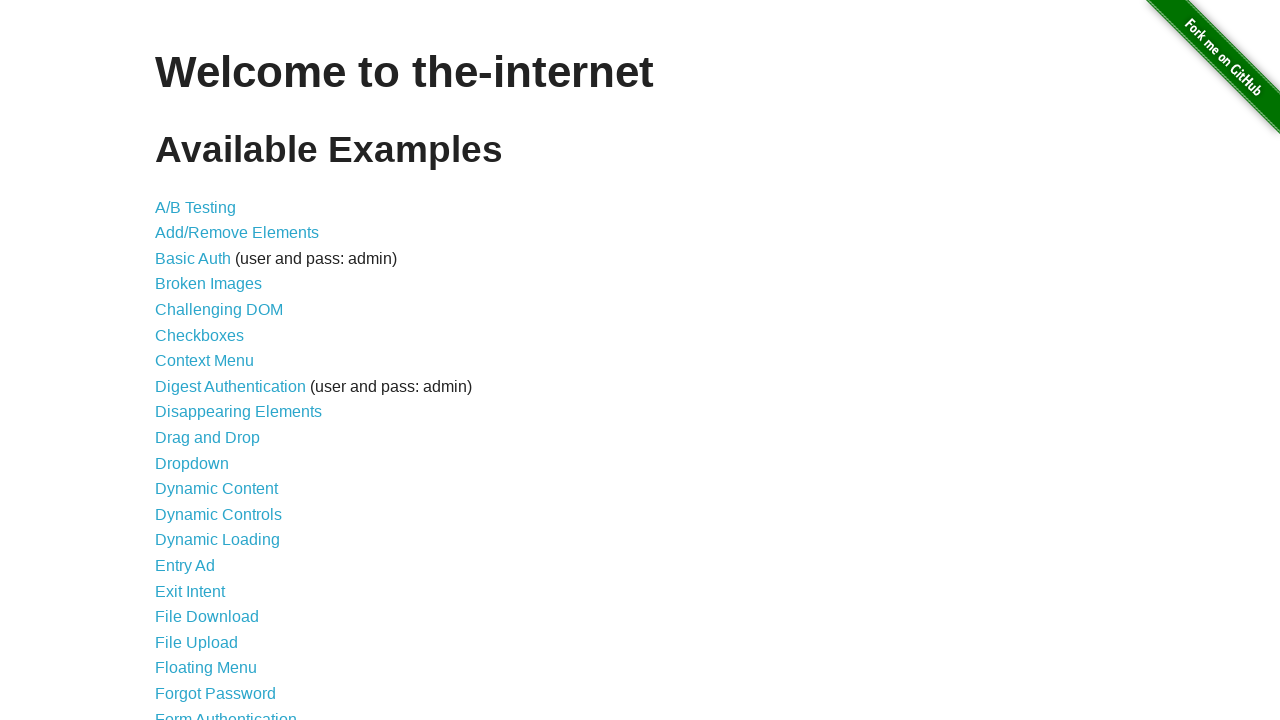

Injected jQuery script into page if not already present
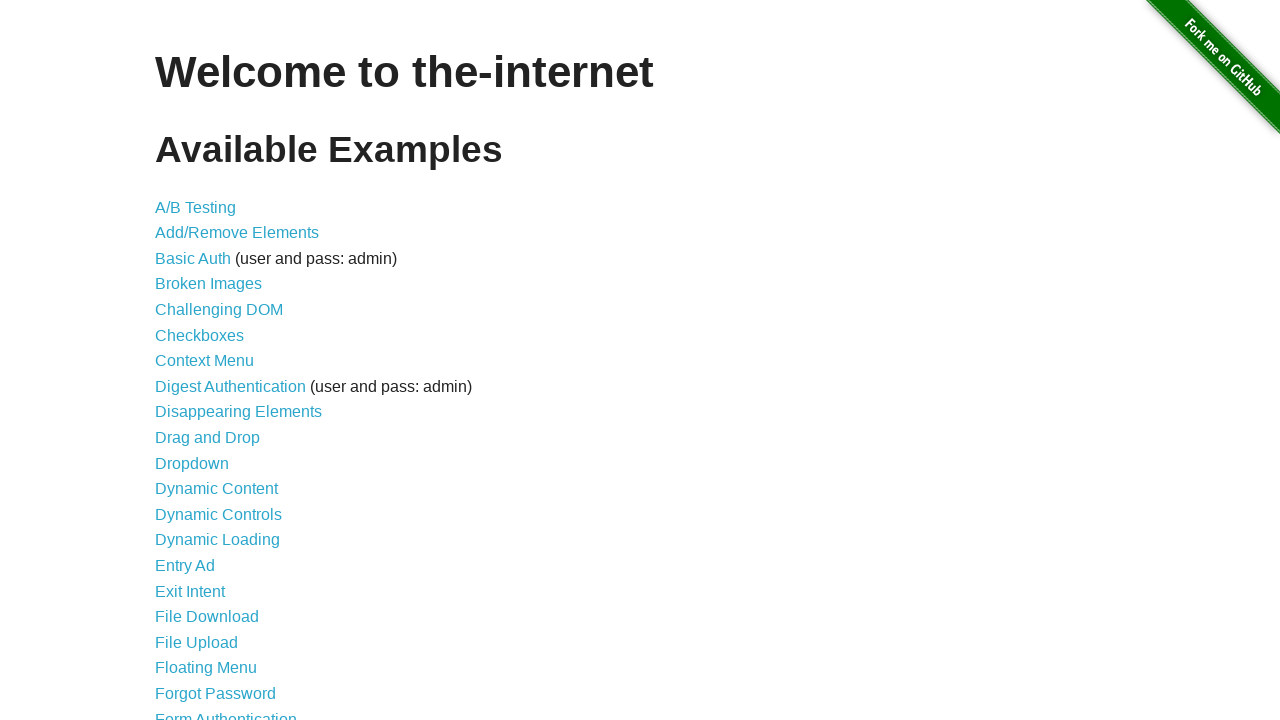

Waited for jQuery to load successfully
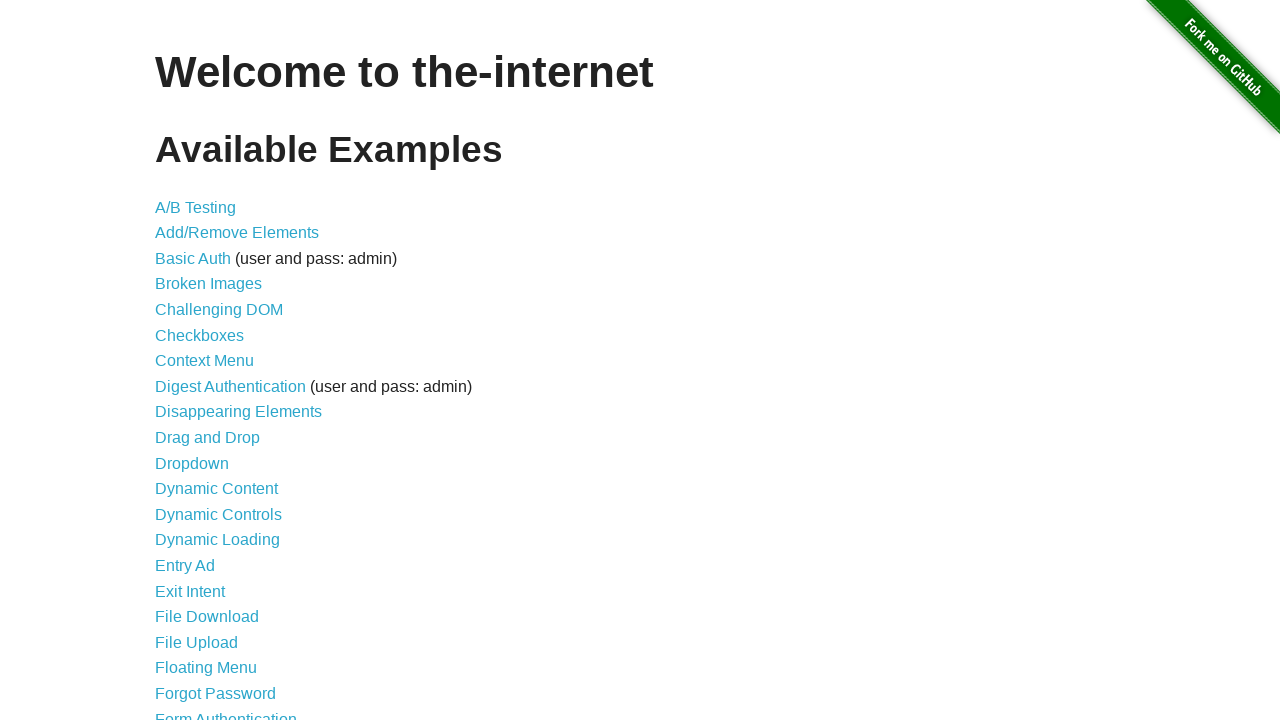

Loaded jQuery Growl script via jQuery getScript
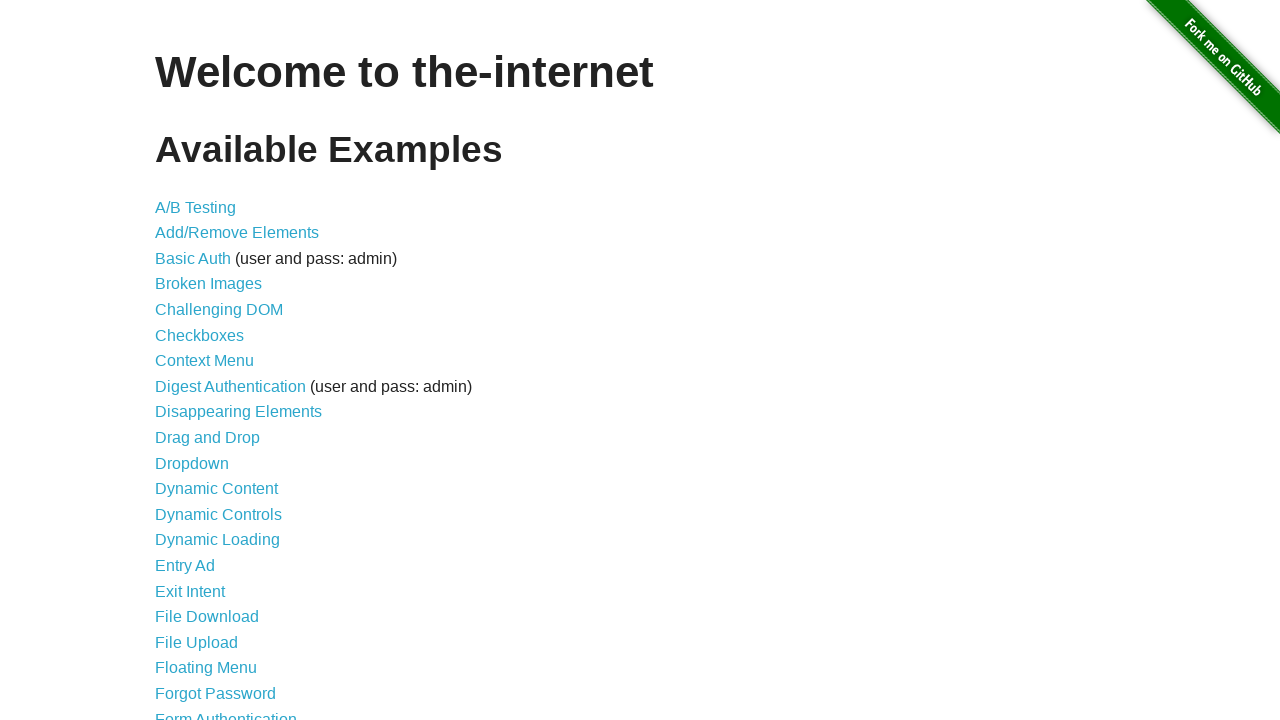

Added jQuery Growl CSS stylesheet to page head
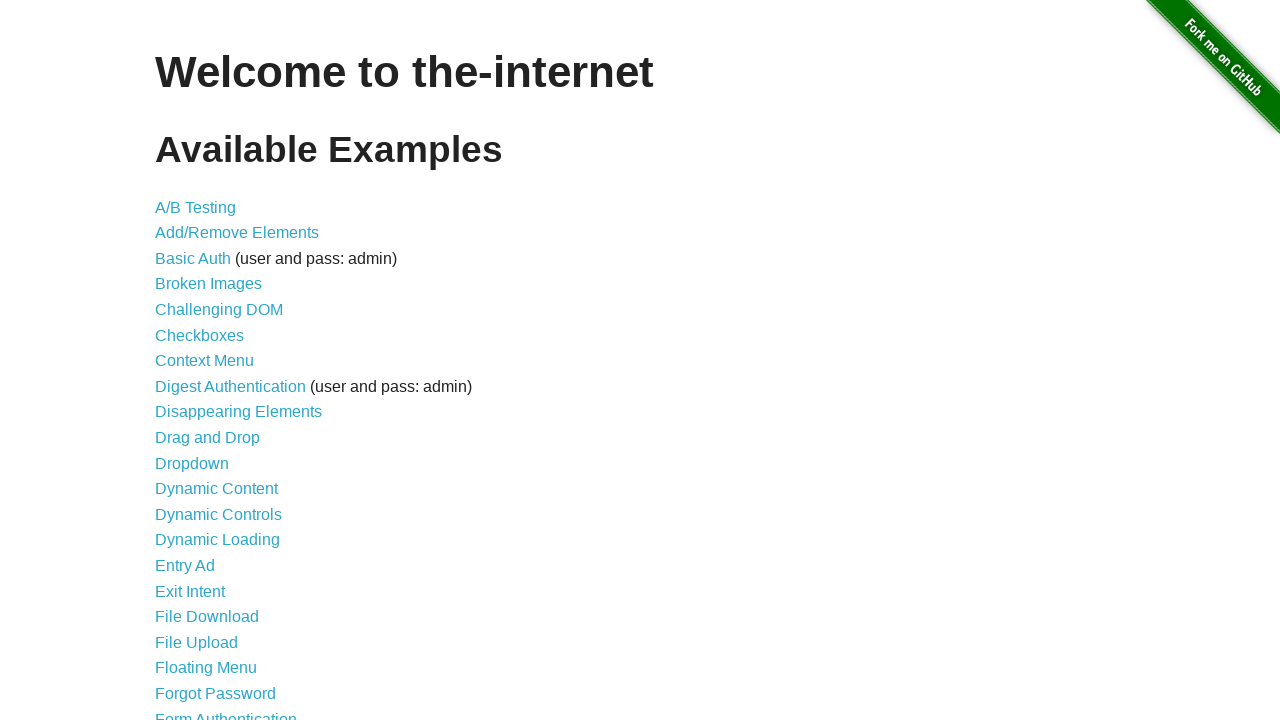

Waited for jQuery Growl plugin to be defined
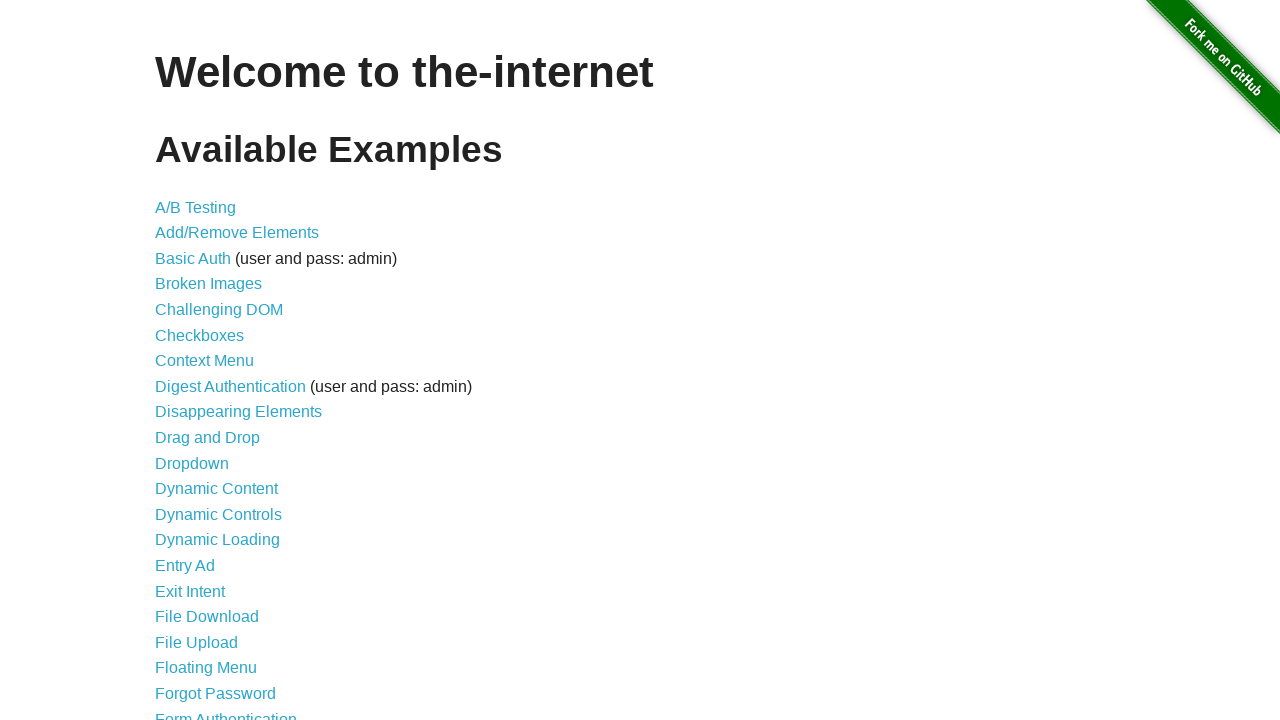

Displayed default growl notification with title 'GET' and message '/'
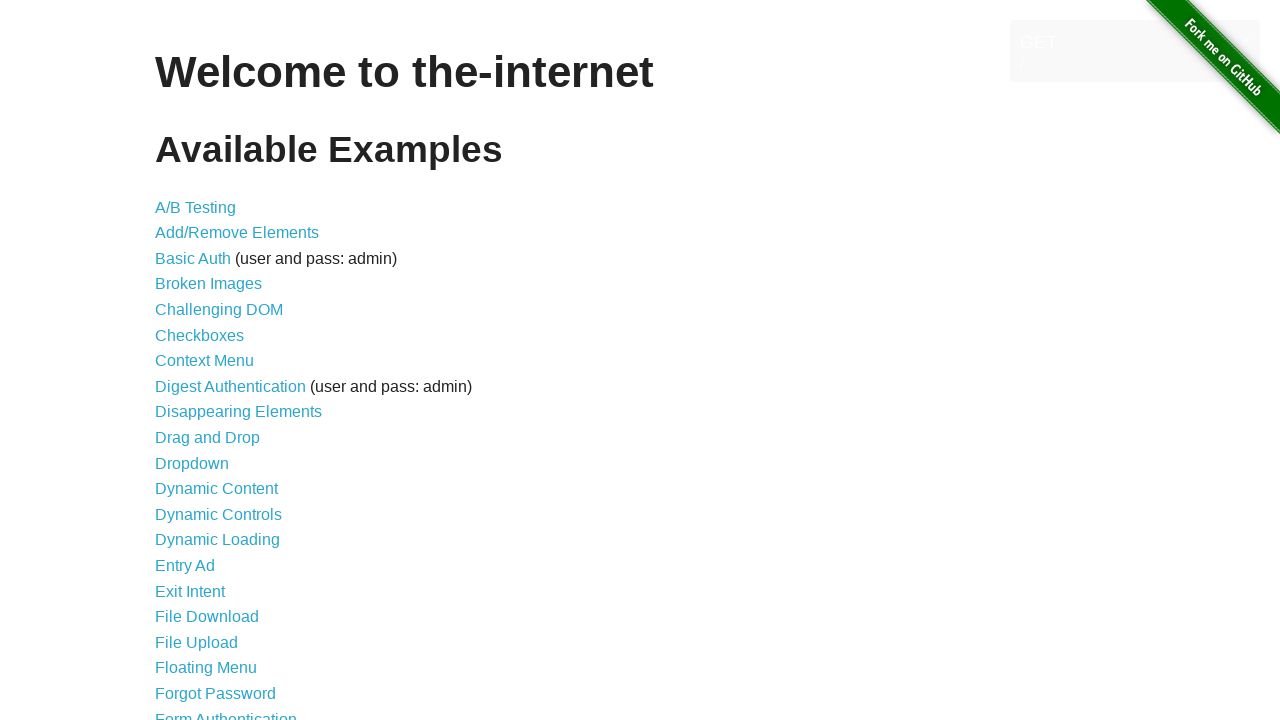

Displayed error notification with growl
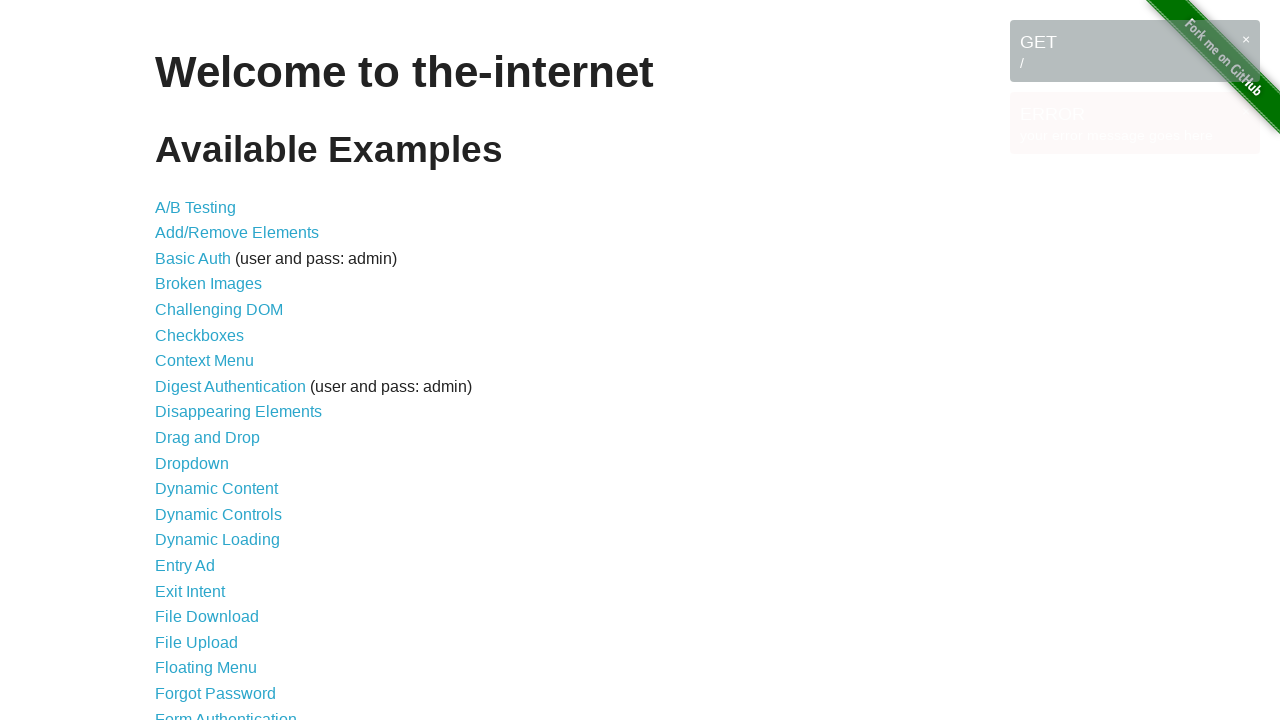

Displayed notice notification with growl
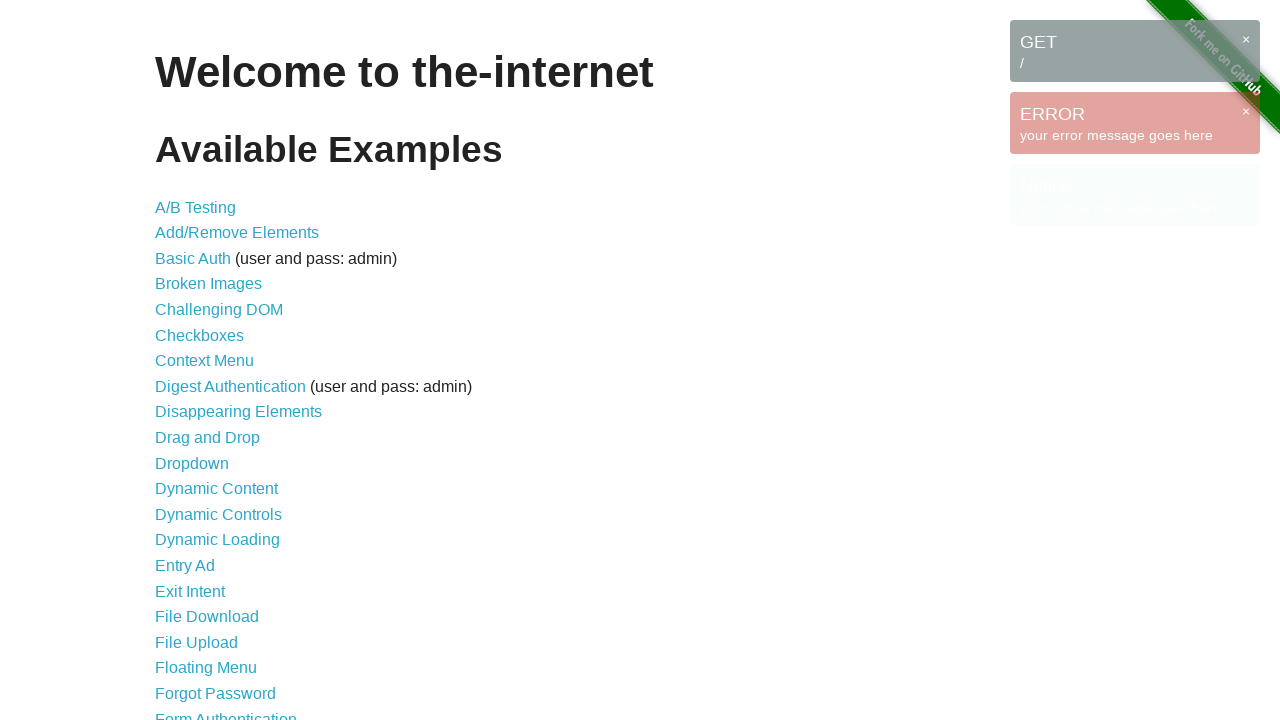

Displayed warning notification with growl
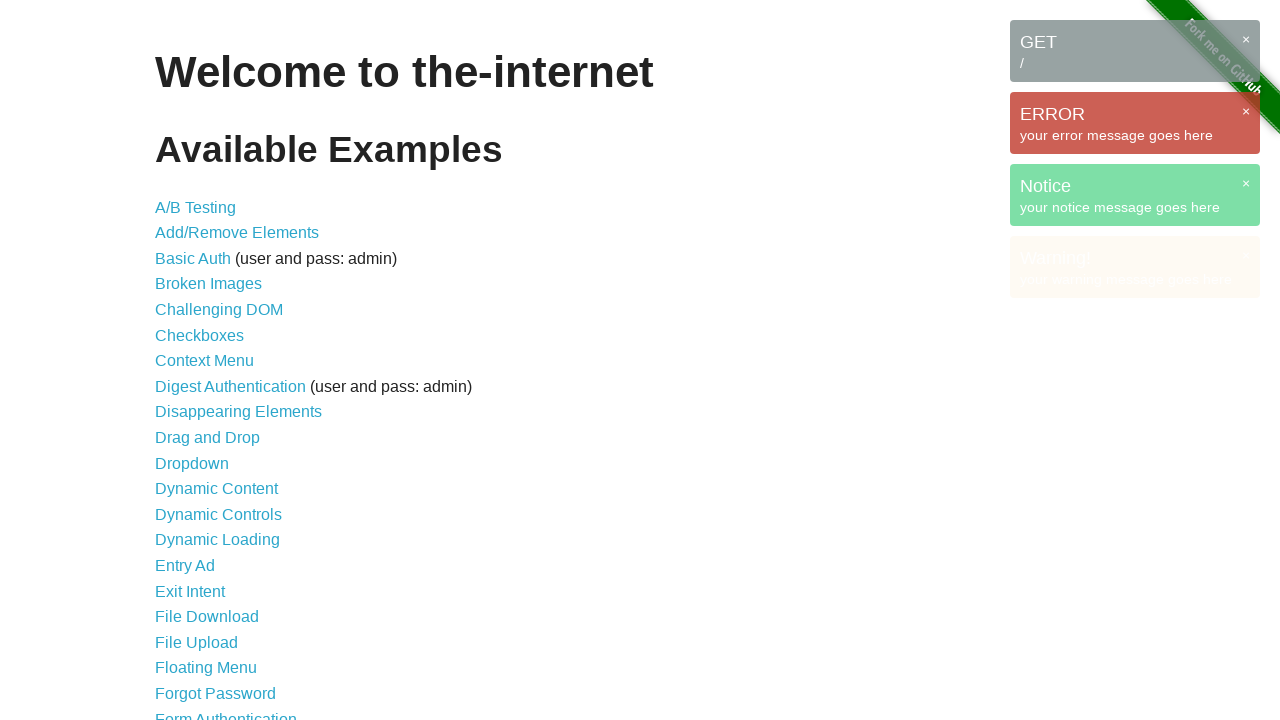

Waited 3 seconds to view all notifications on page
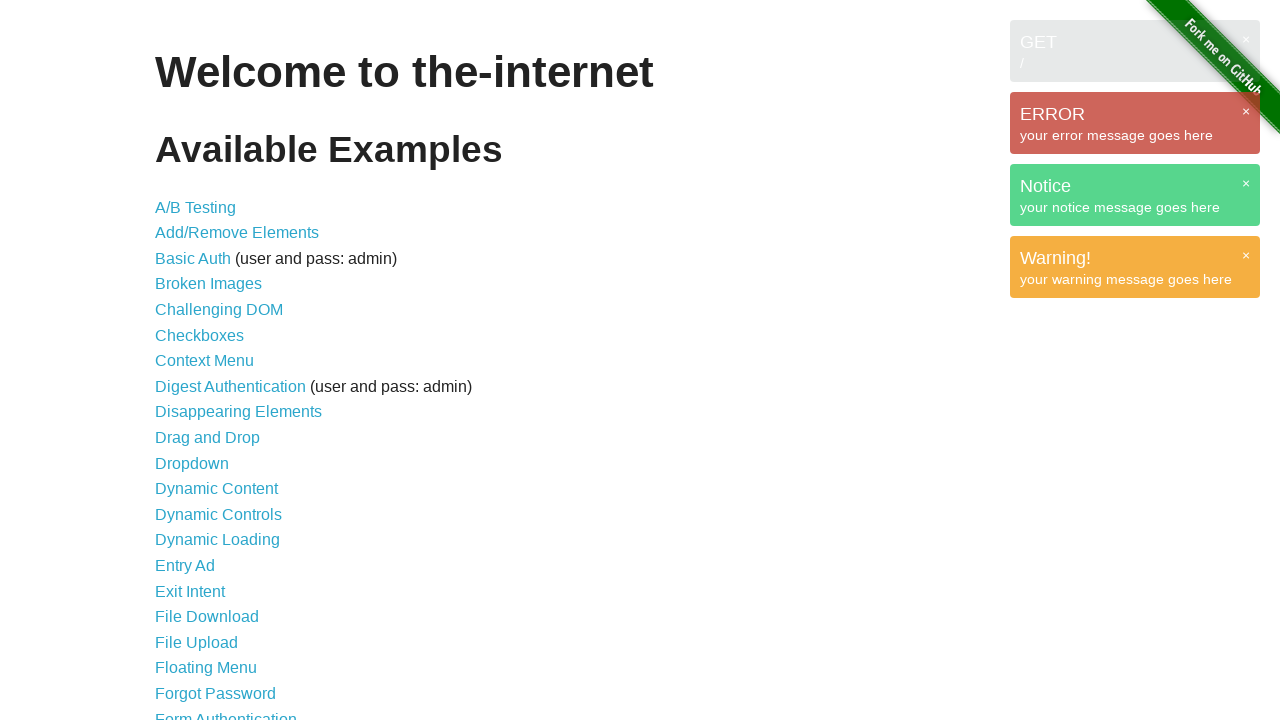

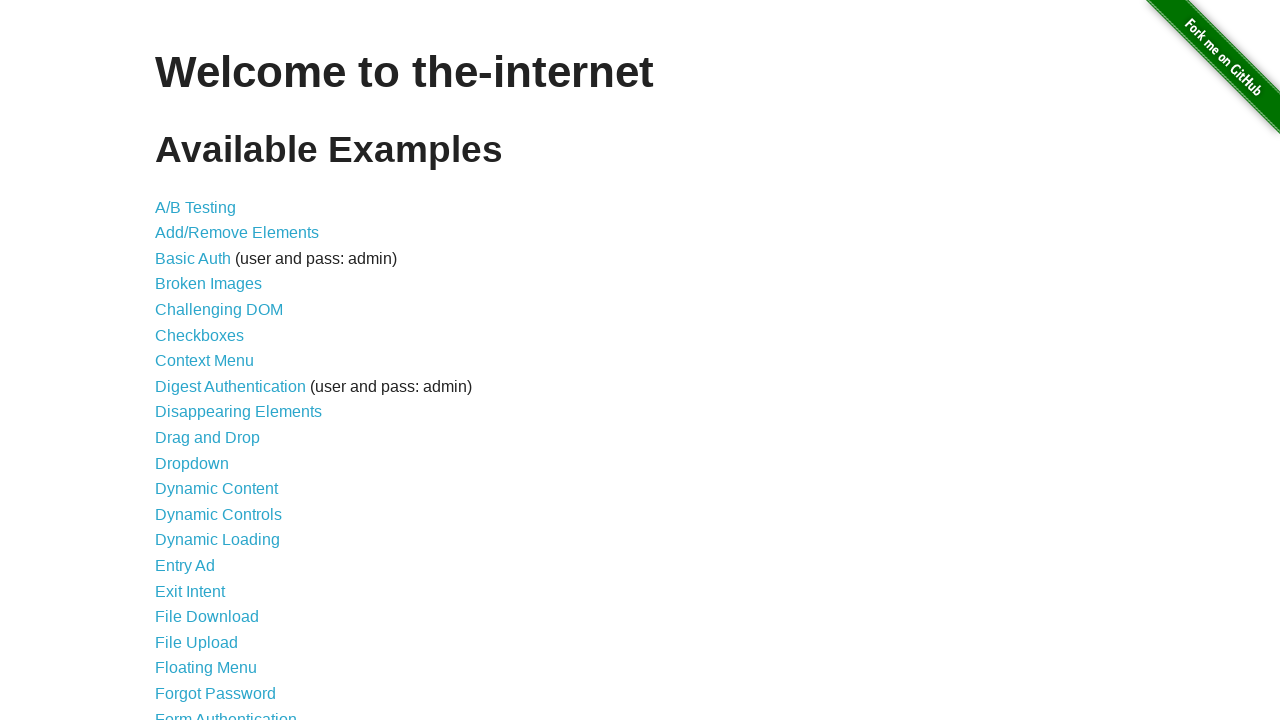